Tests an e-commerce shopping flow by selecting a candy category, adding products (Brigadeiro and Alfajor) to the cart, increasing quantity, completing checkout, and verifying the success message.

Starting URL: https://shopcart-challenge.4all.com/

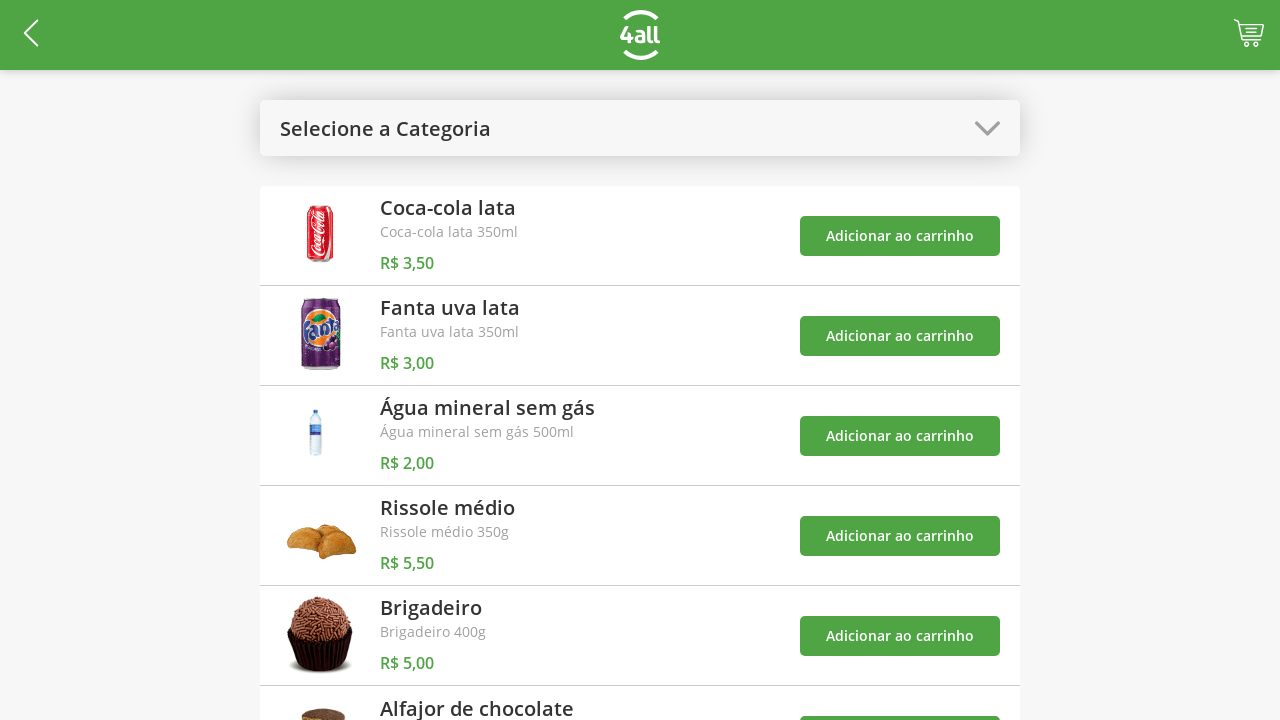

Opened categories dropdown at (640, 128) on #open-categories-btn
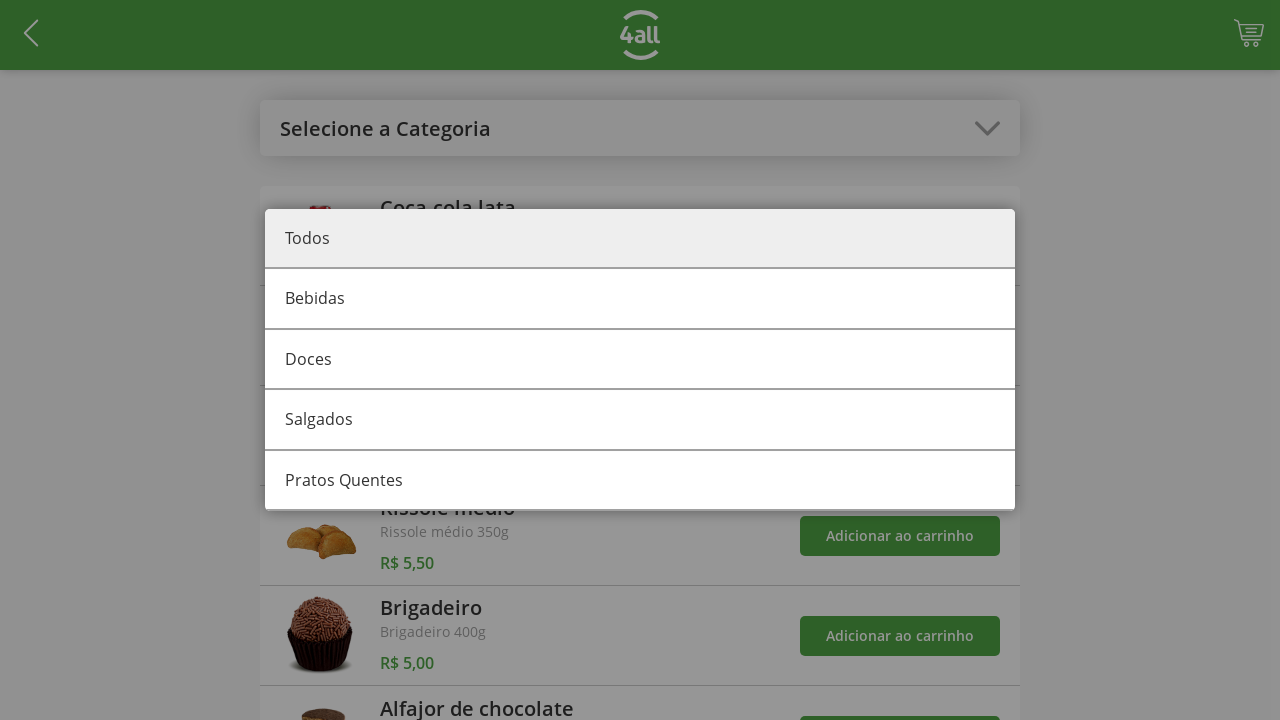

Selected 'Doces' (Candies) category at (640, 360) on #category-1
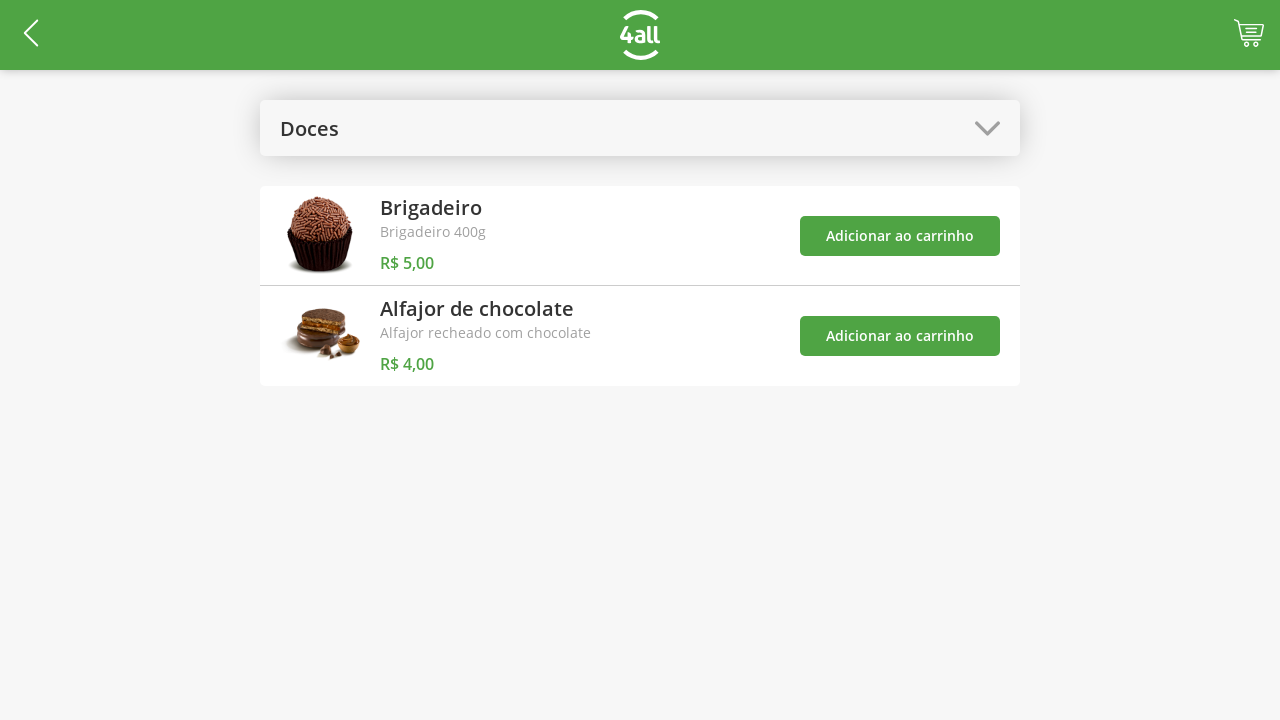

Added Brigadeiro product to cart at (900, 236) on #add-product-4-btn
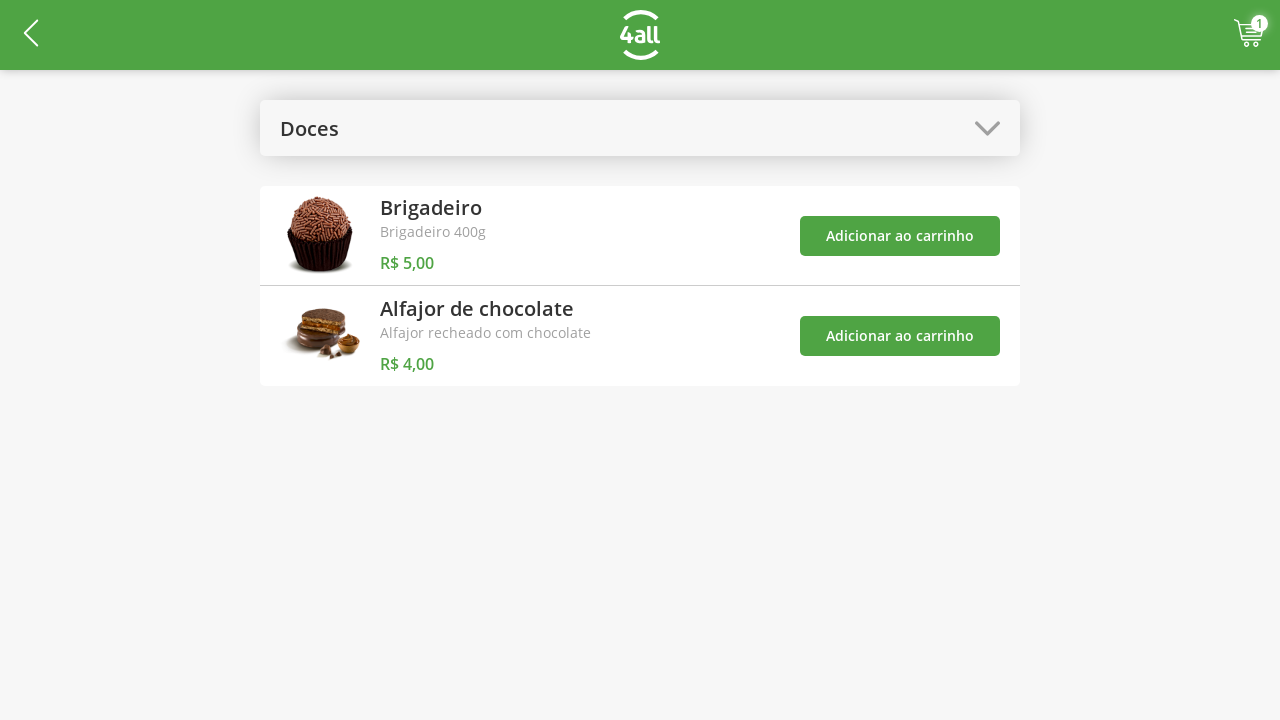

Added Alfajor product to cart at (900, 336) on #add-product-5-btn
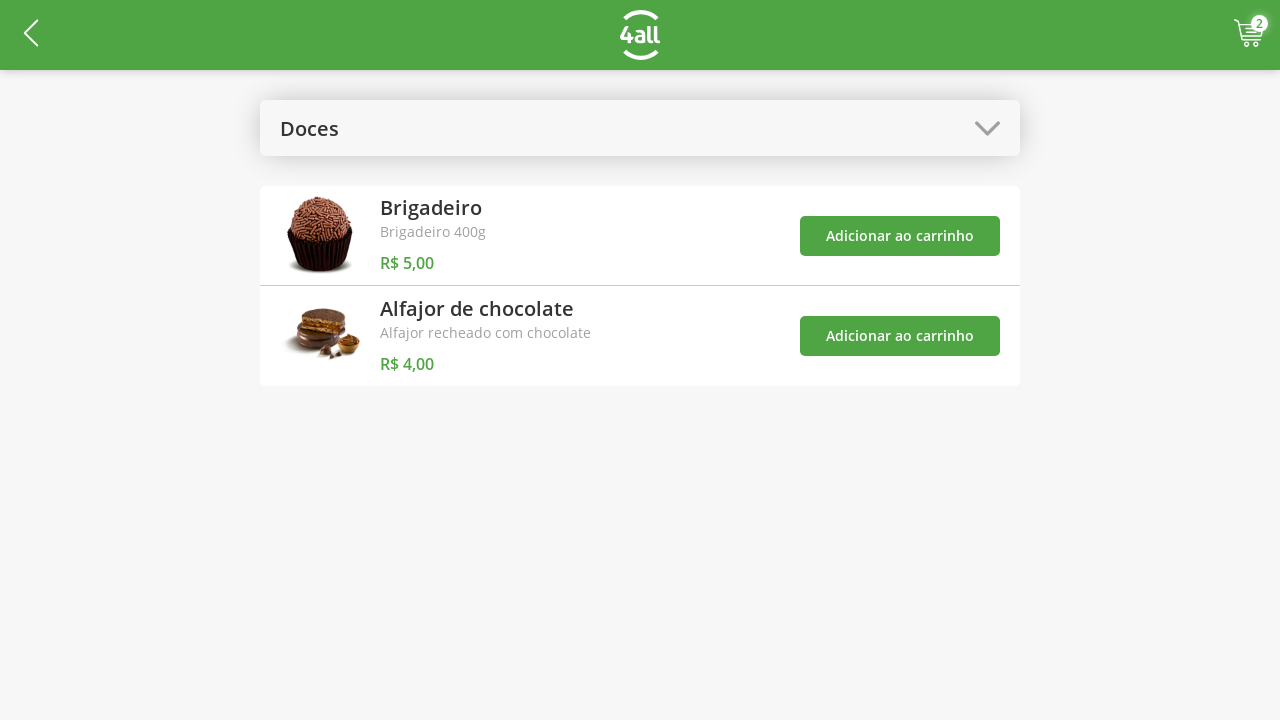

Opened categories dropdown again at (640, 128) on #open-categories-btn
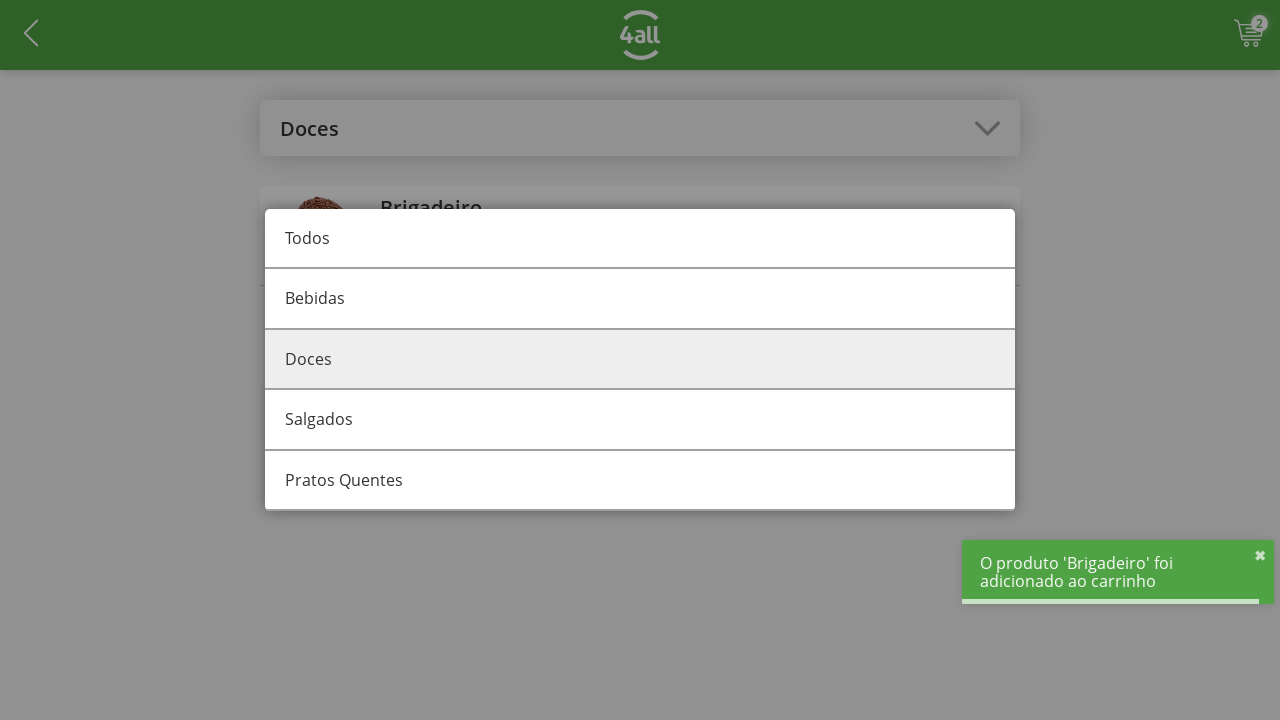

Selected 'Todos' (All) category at (640, 239) on #category-all
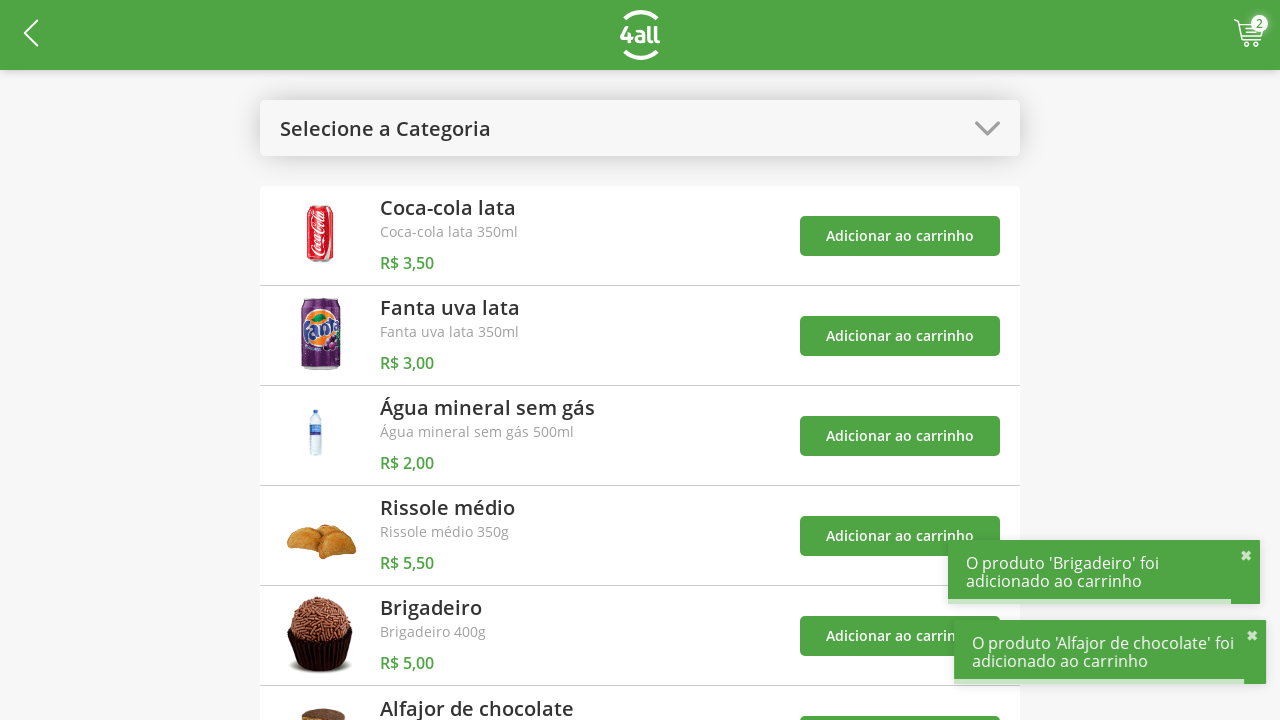

Opened shopping cart at (1249, 35) on #cart-btn
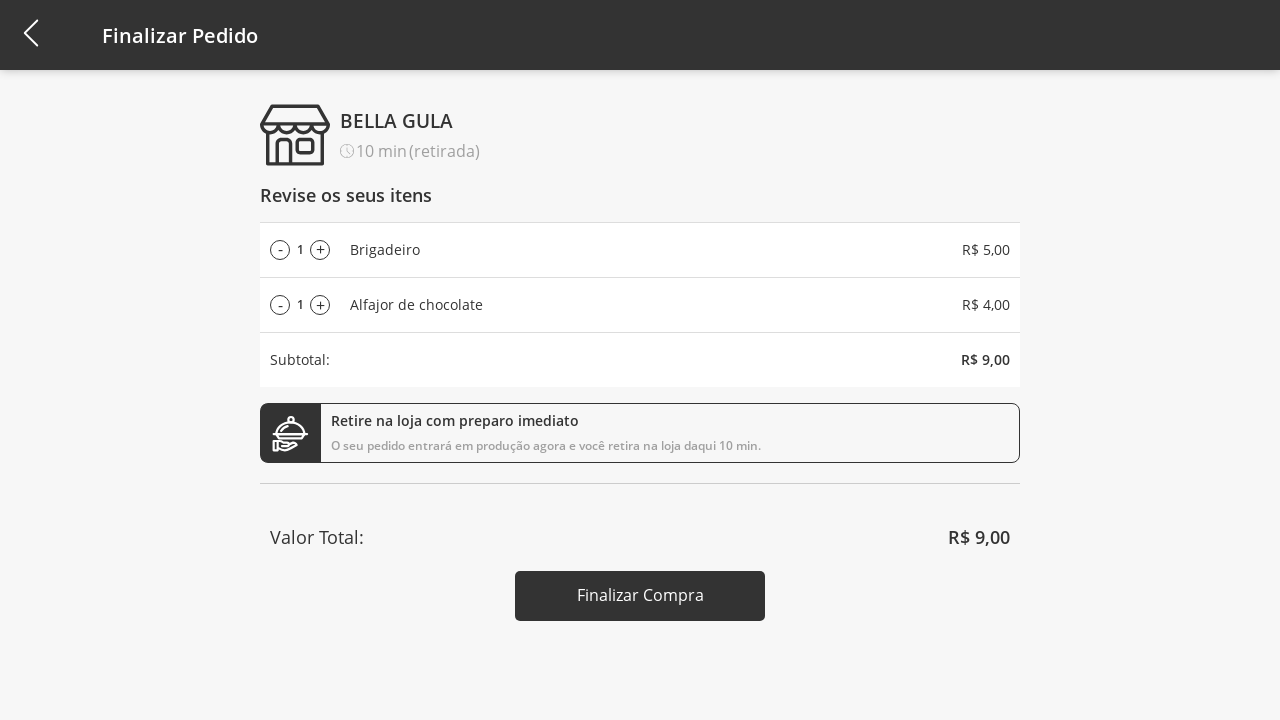

Increased quantity of Brigadeiro product (increment 1 of 3) at (320, 250) on #add-product-4-qtd
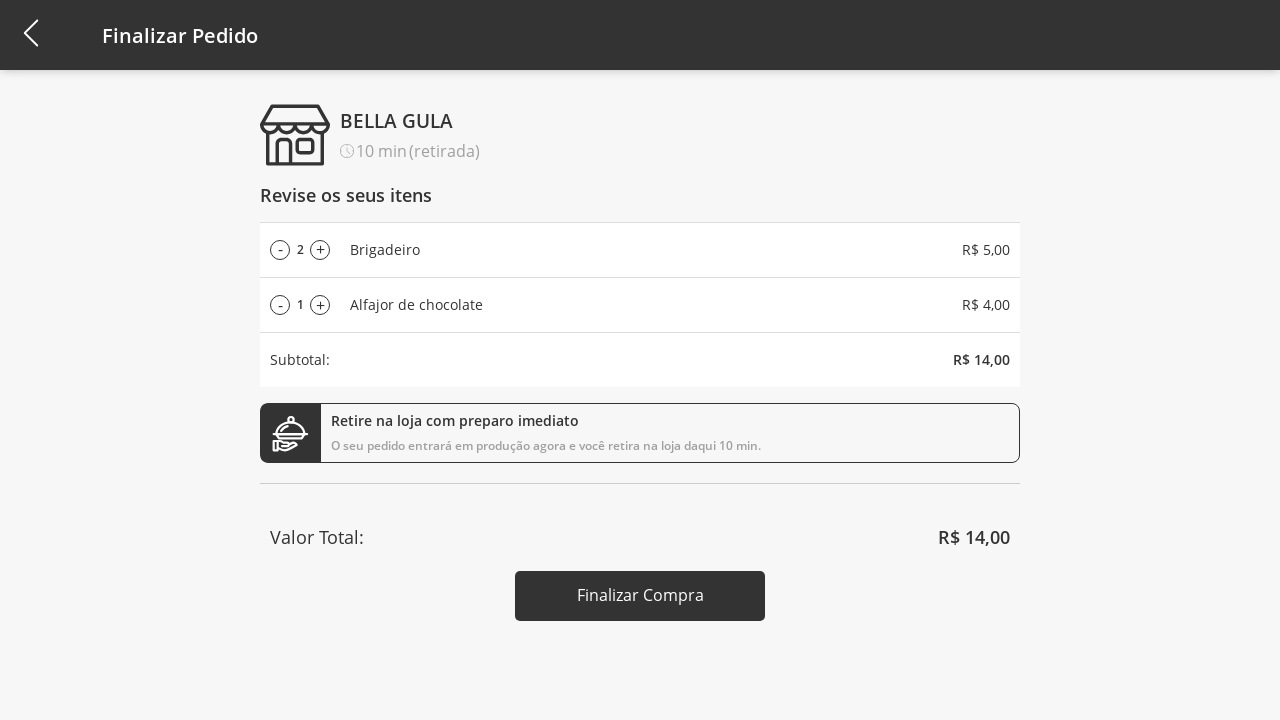

Increased quantity of Brigadeiro product (increment 2 of 3) at (320, 250) on #add-product-4-qtd
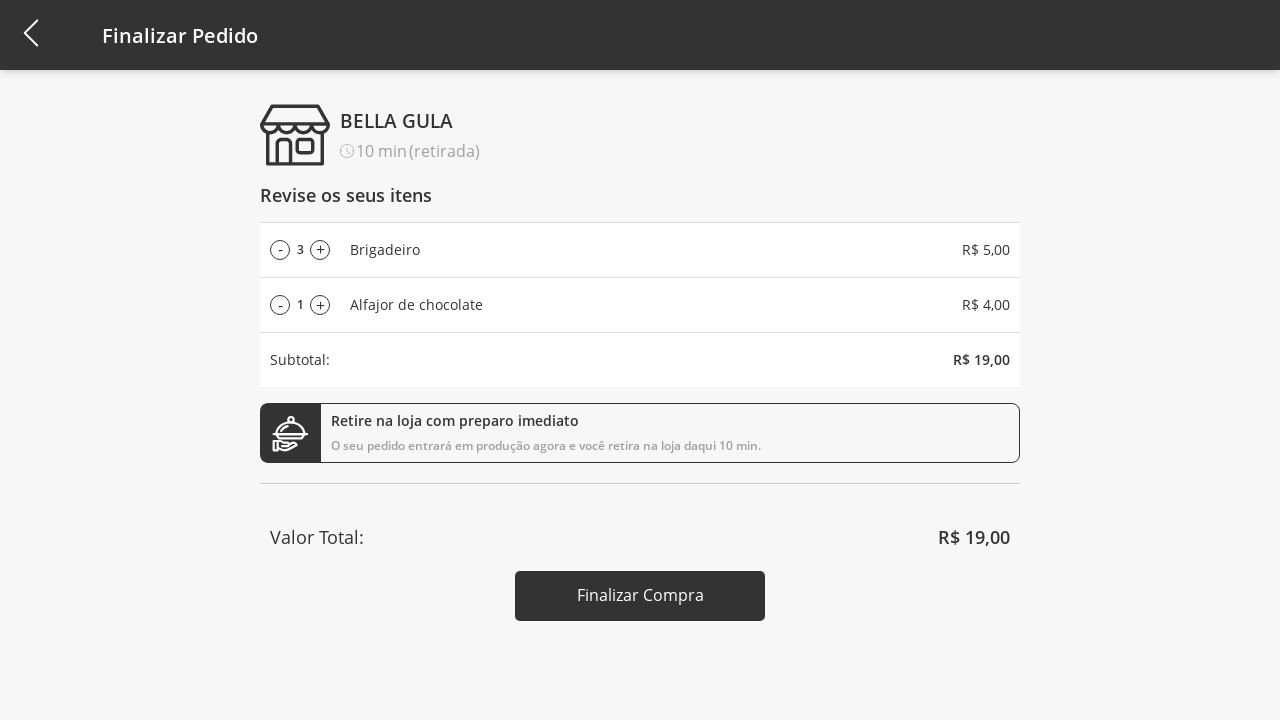

Increased quantity of Brigadeiro product (increment 3 of 3) at (320, 250) on #add-product-4-qtd
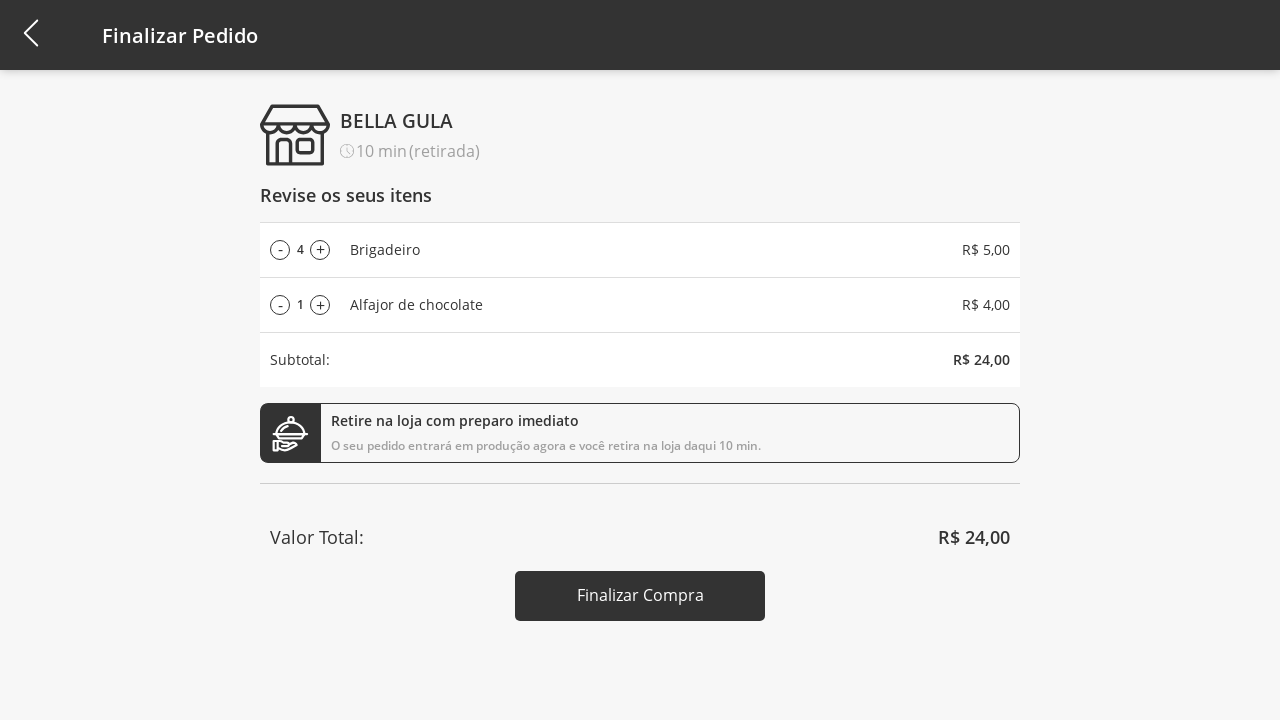

Clicked finish checkout button at (640, 596) on #finish-checkout-button
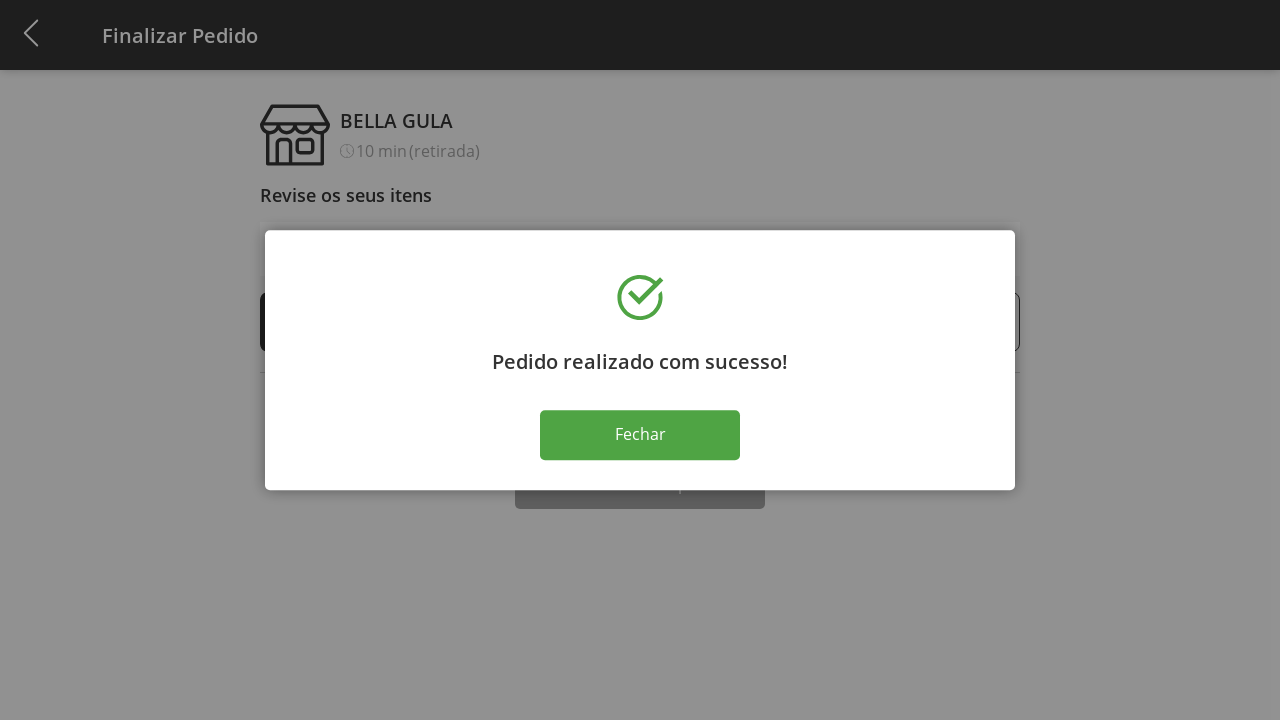

Success message appeared
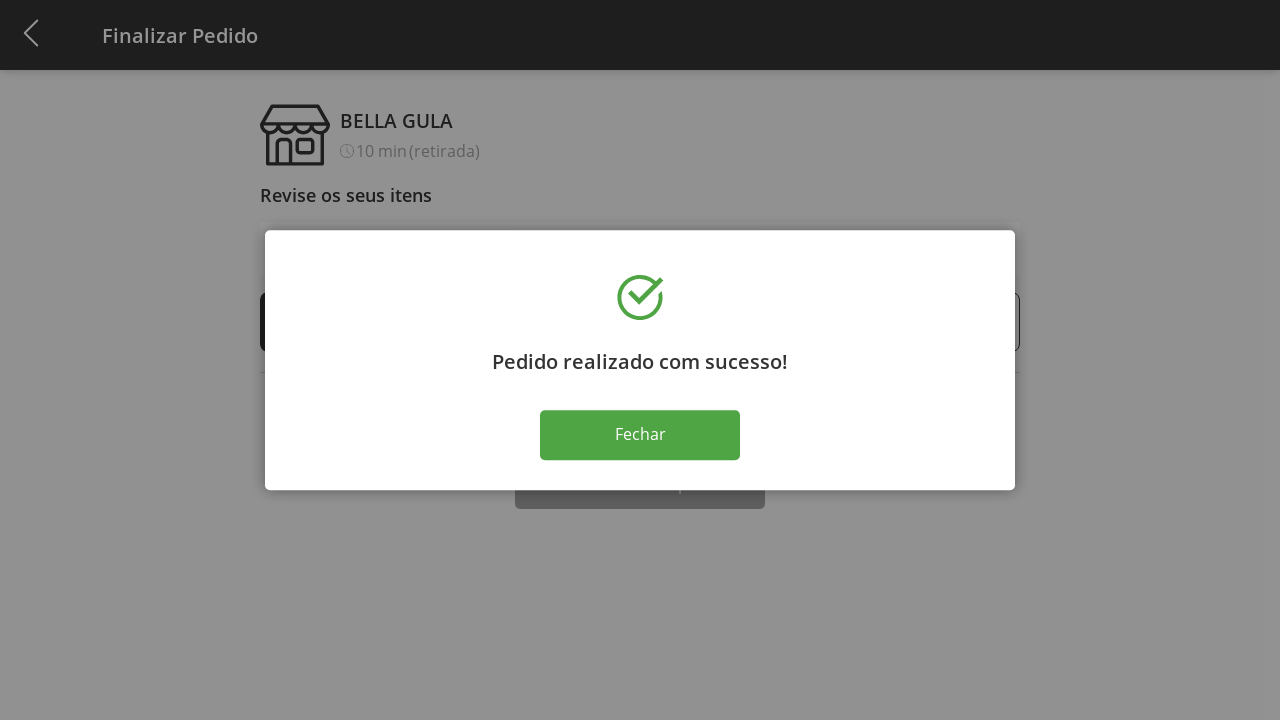

Closed success modal at (640, 435) on .ippulb
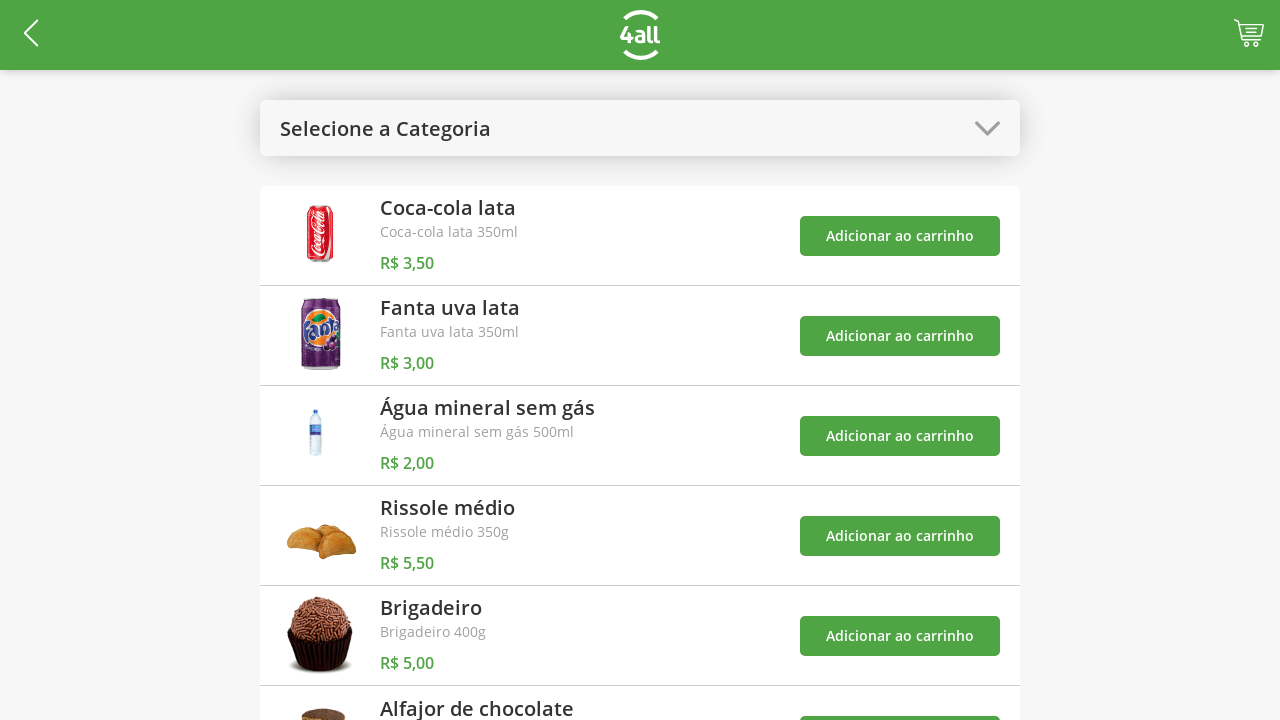

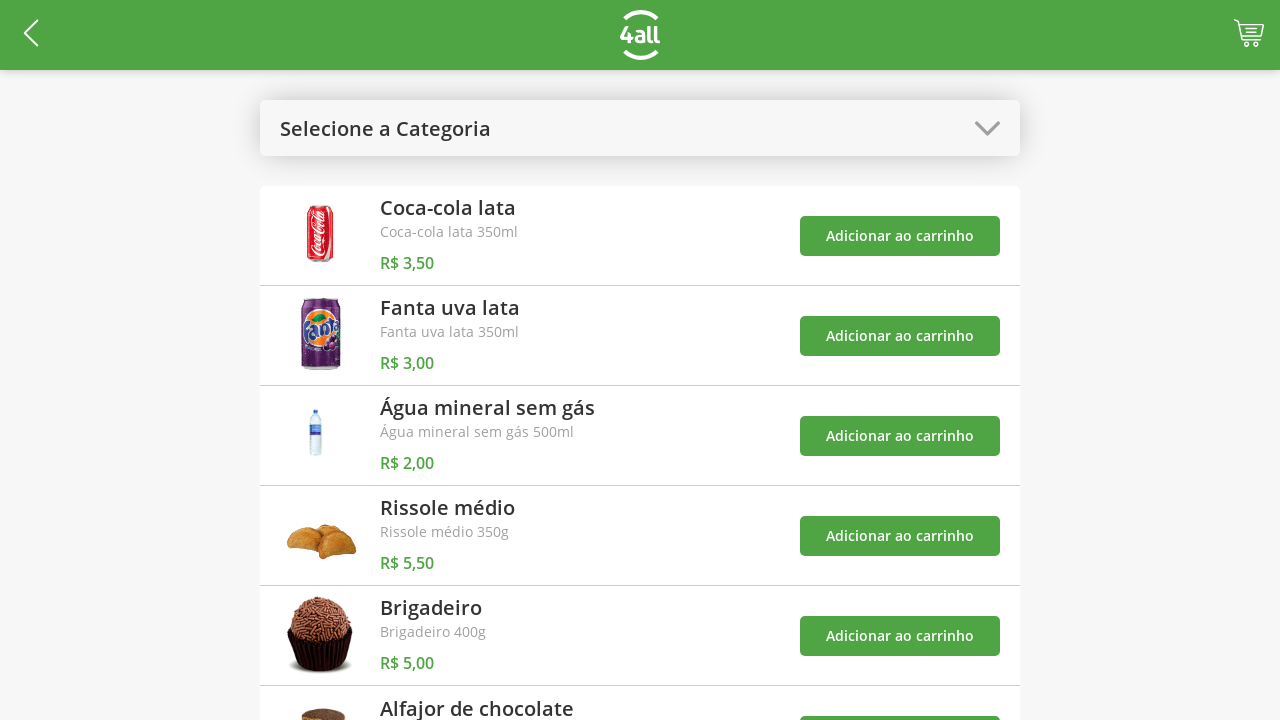